Tests hiding and then showing a column in a PrimeNG table by toggling the ID column option twice, verifying the column is visible after being re-enabled

Starting URL: https://jwatsondev.github.io/ng-prime-testing/

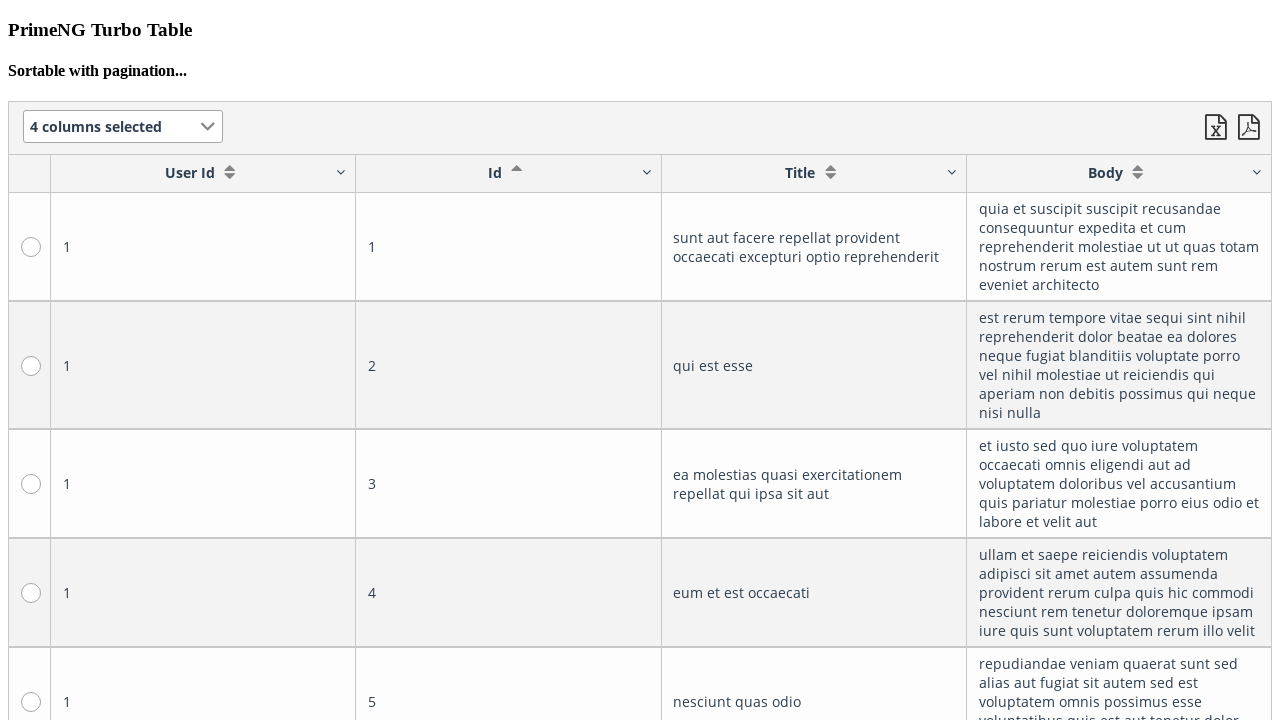

Navigated to PrimeNG testing page
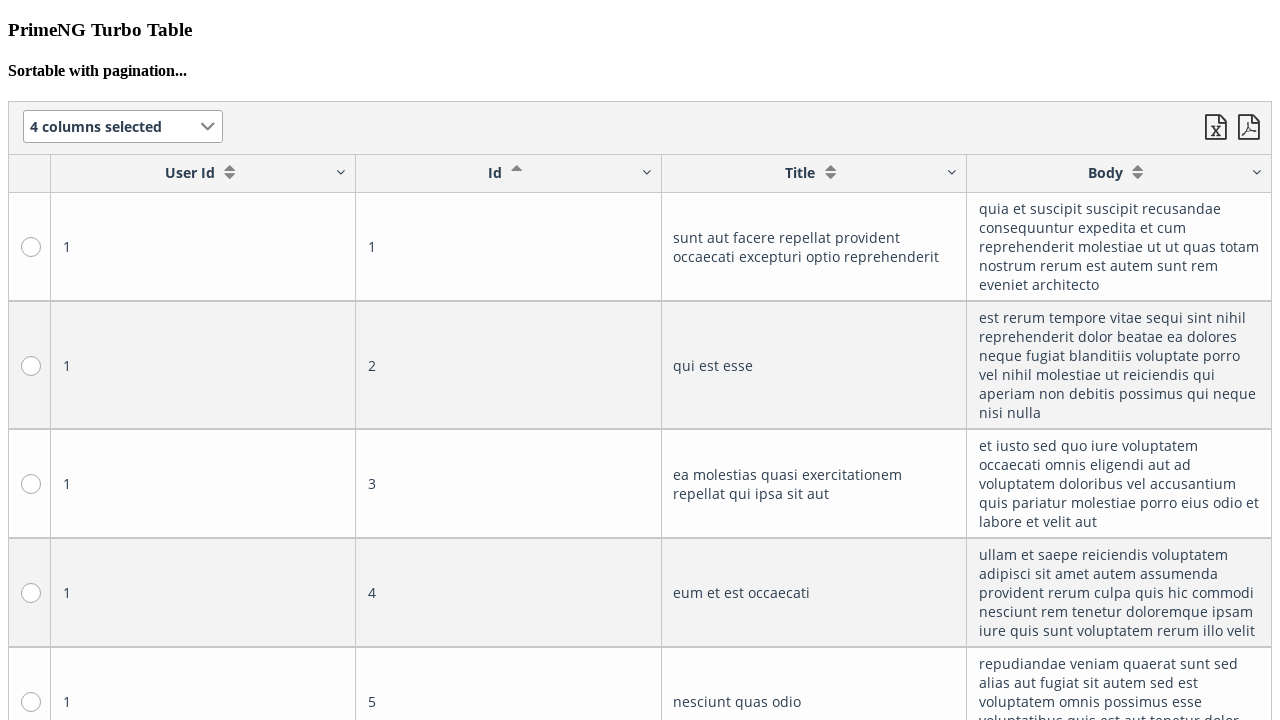

Clicked multiselect dropdown to open column options at (208, 127) on xpath=/html/body/app-root/app-prime/div/p-table/div/div[1]/div/p-multiselect/div
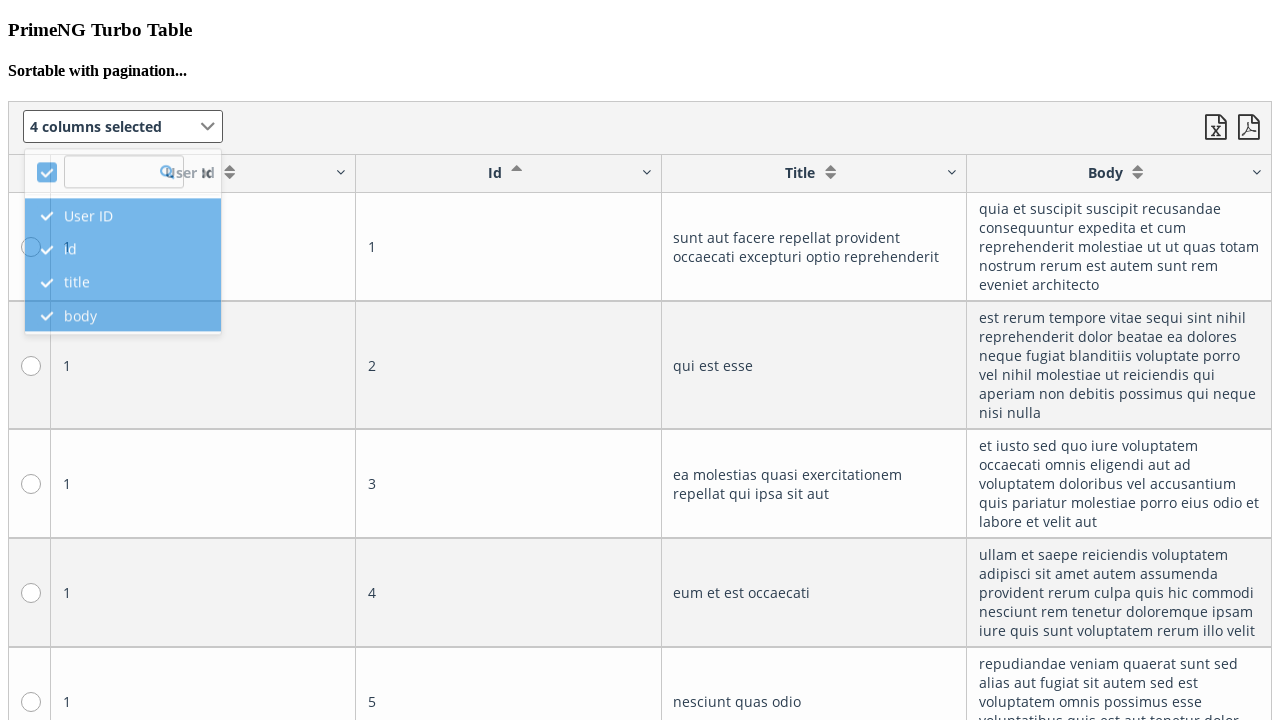

Clicked ID column option to hide it at (70, 245) on xpath=/html/body/app-root/app-prime/div/p-table/div/div[1]/div/p-multiselect/div
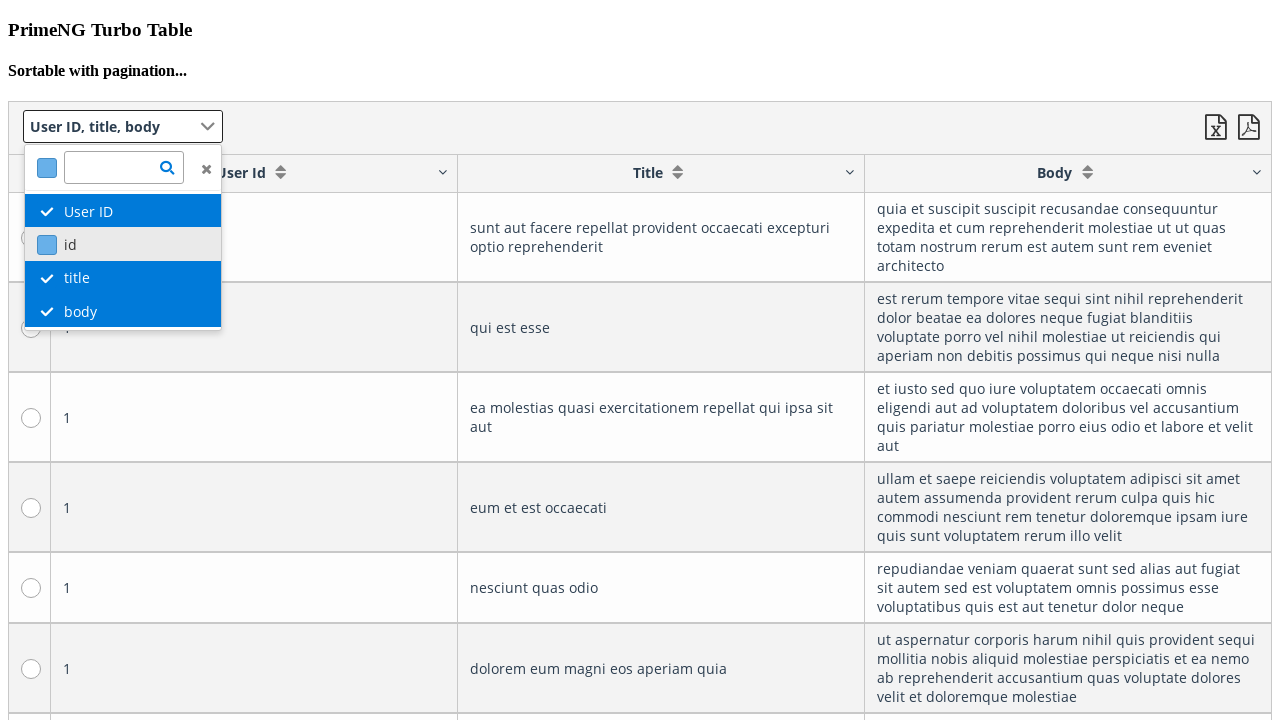

Clicked ID column option again to show it at (70, 245) on xpath=/html/body/app-root/app-prime/div/p-table/div/div[1]/div/p-multiselect/div
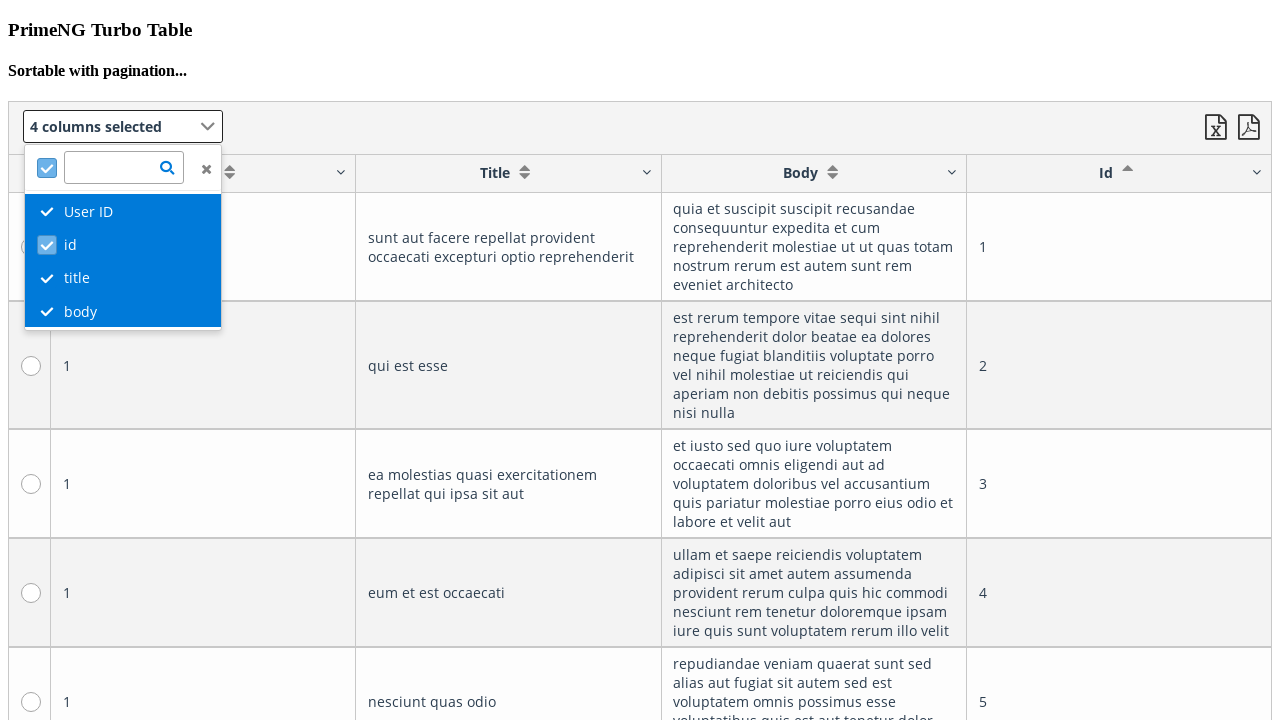

Verified ID column is visible after re-enabling
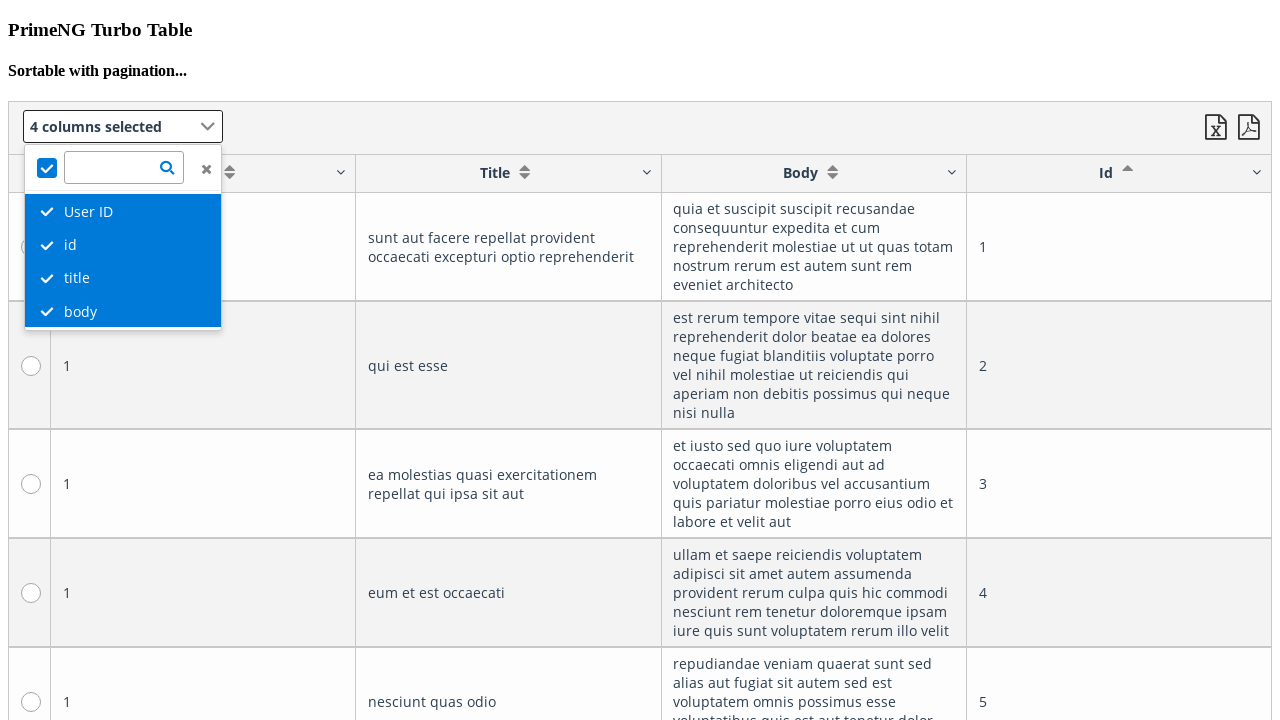

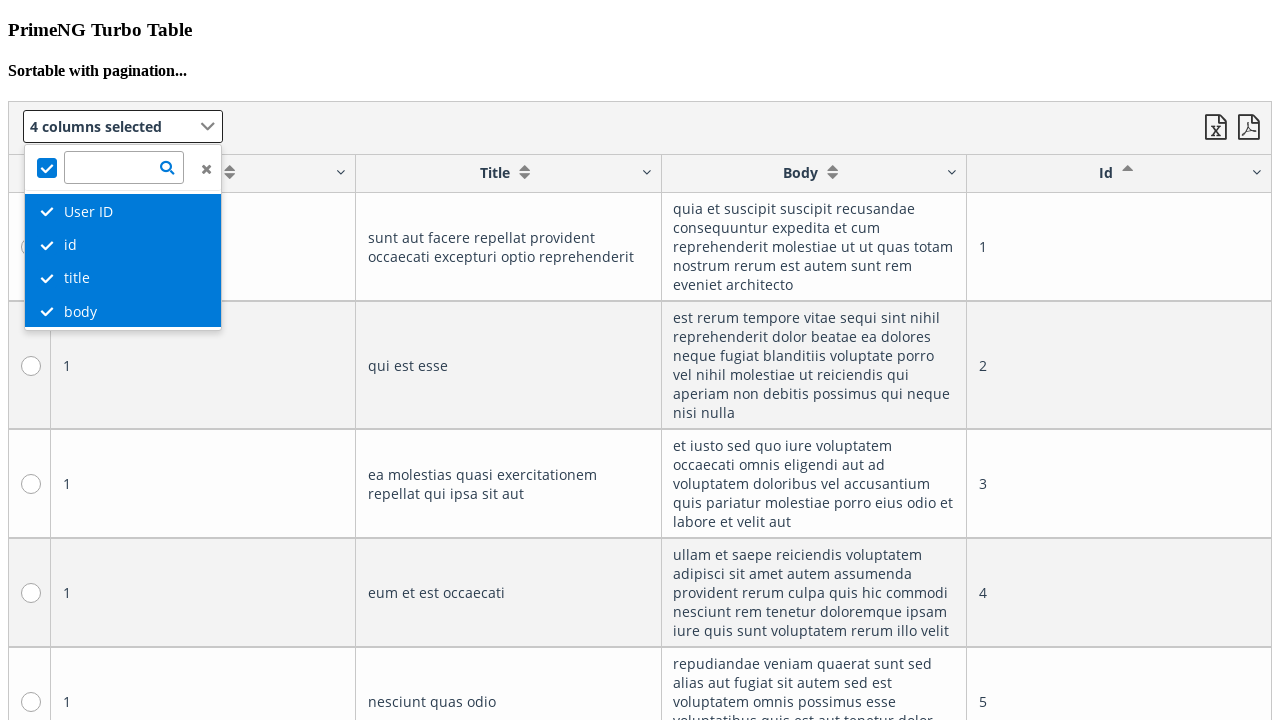